Tests that Andrei Solntsev is shown as the first contributor on the Selenide GitHub repository by hovering over the first contributor in the sidebar

Starting URL: https://github.com/selenide/selenide

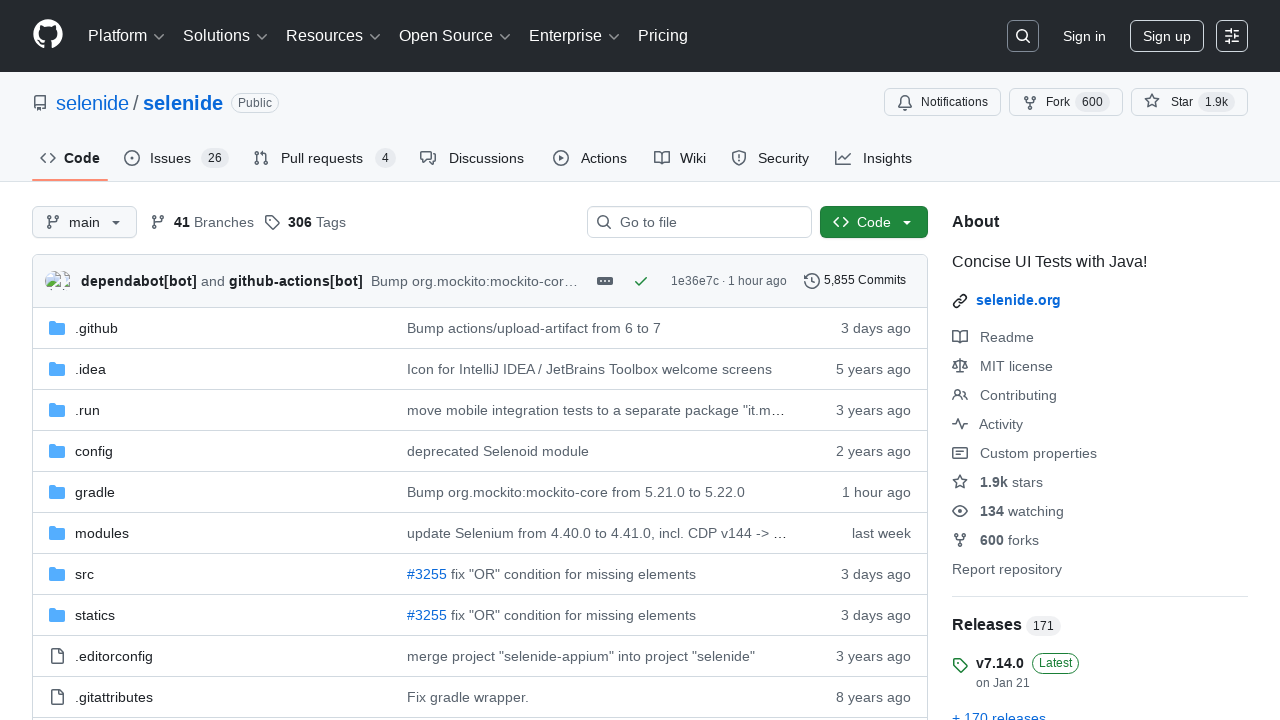

Navigated to Selenide GitHub repository
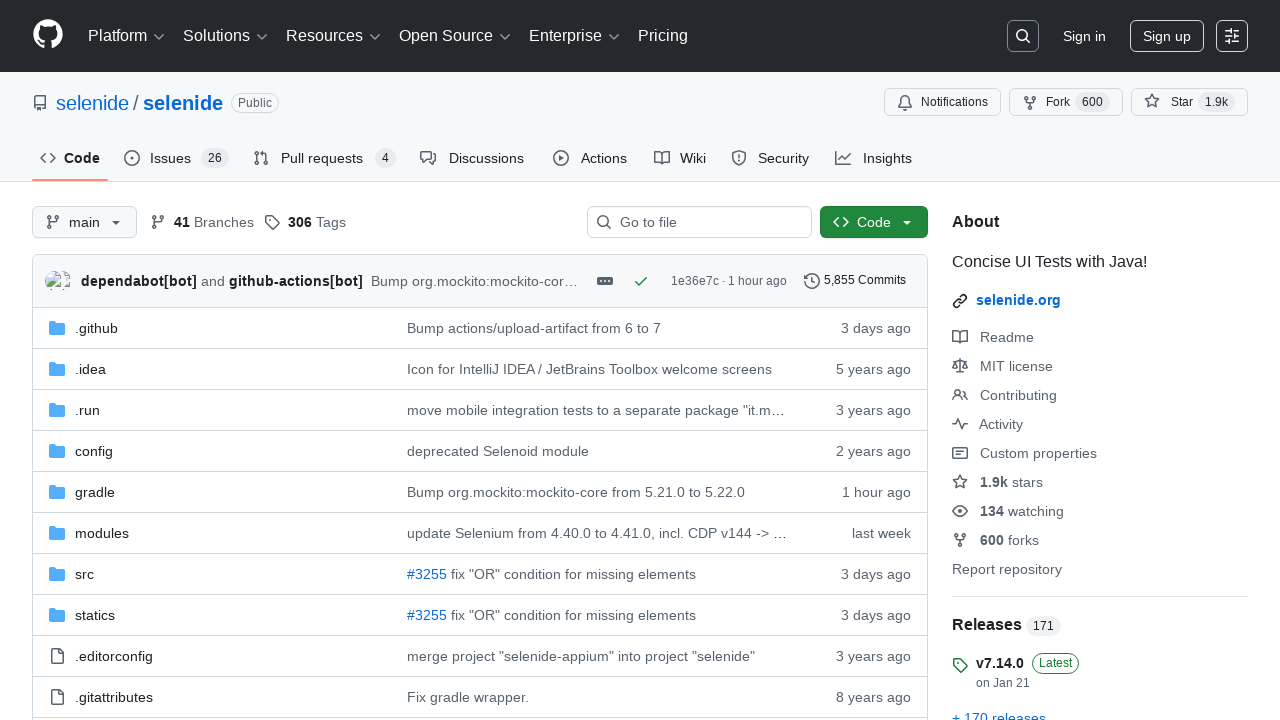

Located Contributors section in sidebar
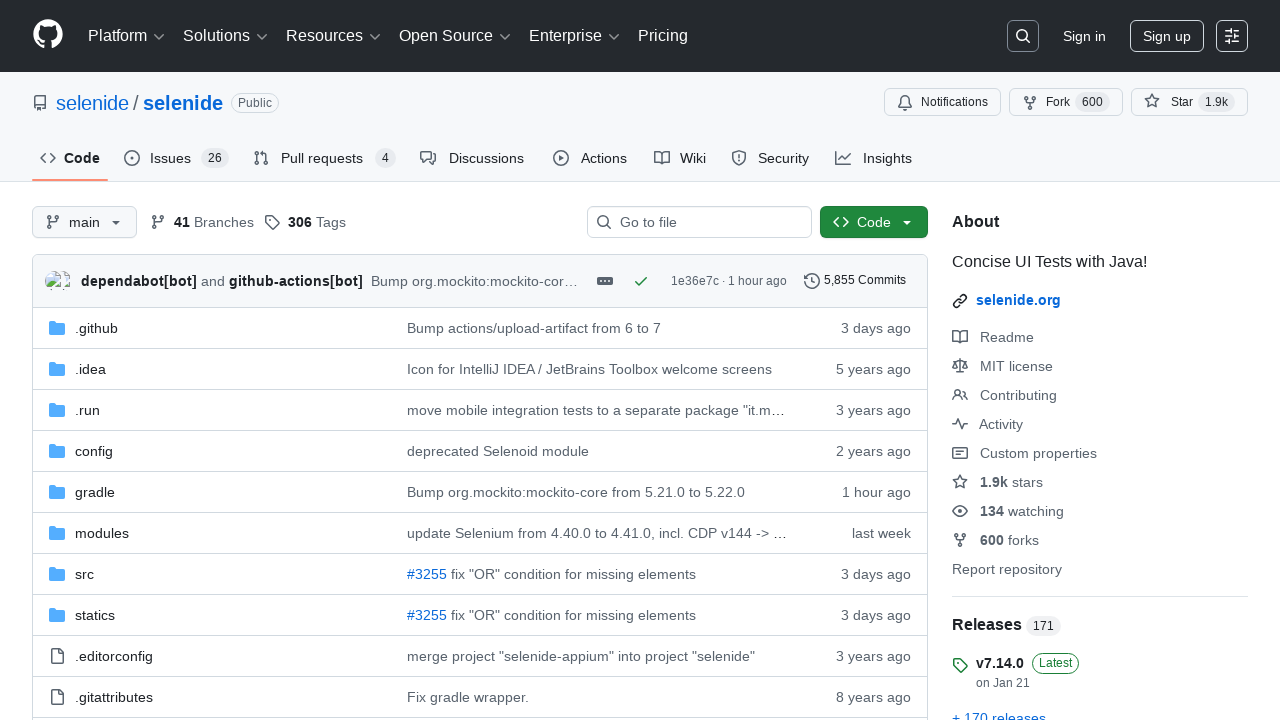

Located first contributor in Contributors section
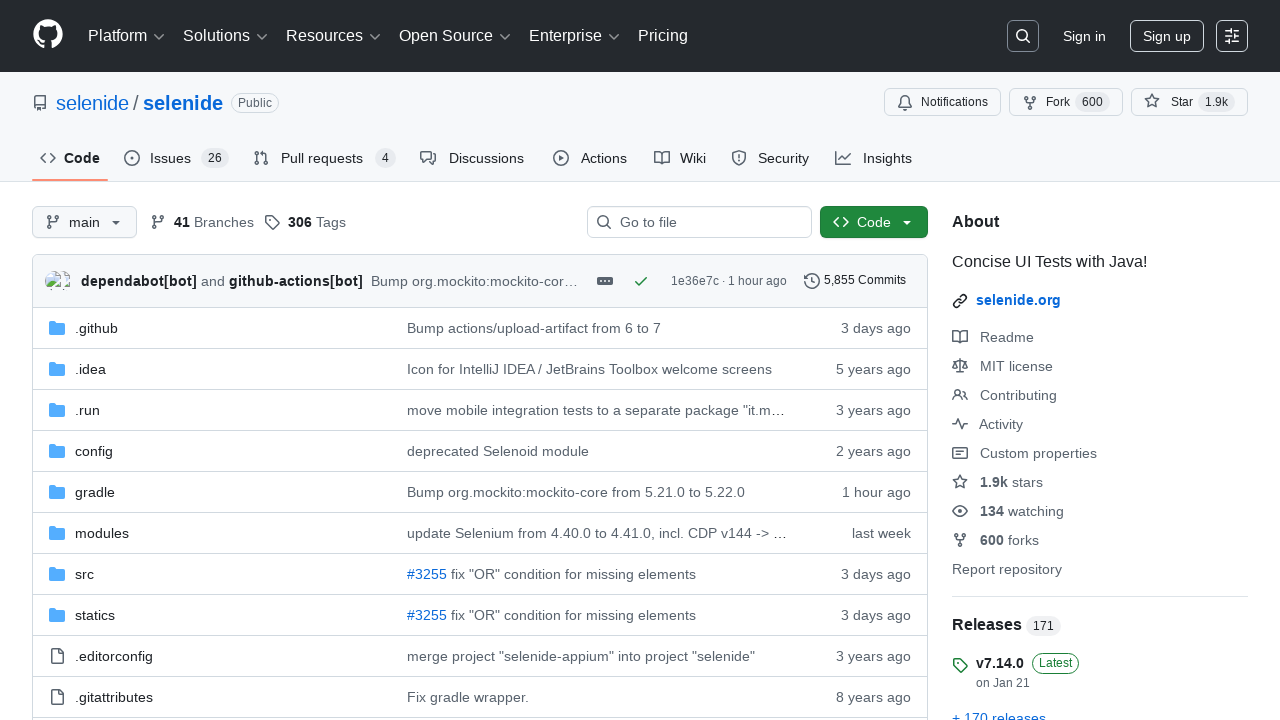

Hovered over first contributor to display popover at (968, 360) on div.Layout-sidebar >> internal:text="Contributors"i >> xpath=ancestor::h2/follow
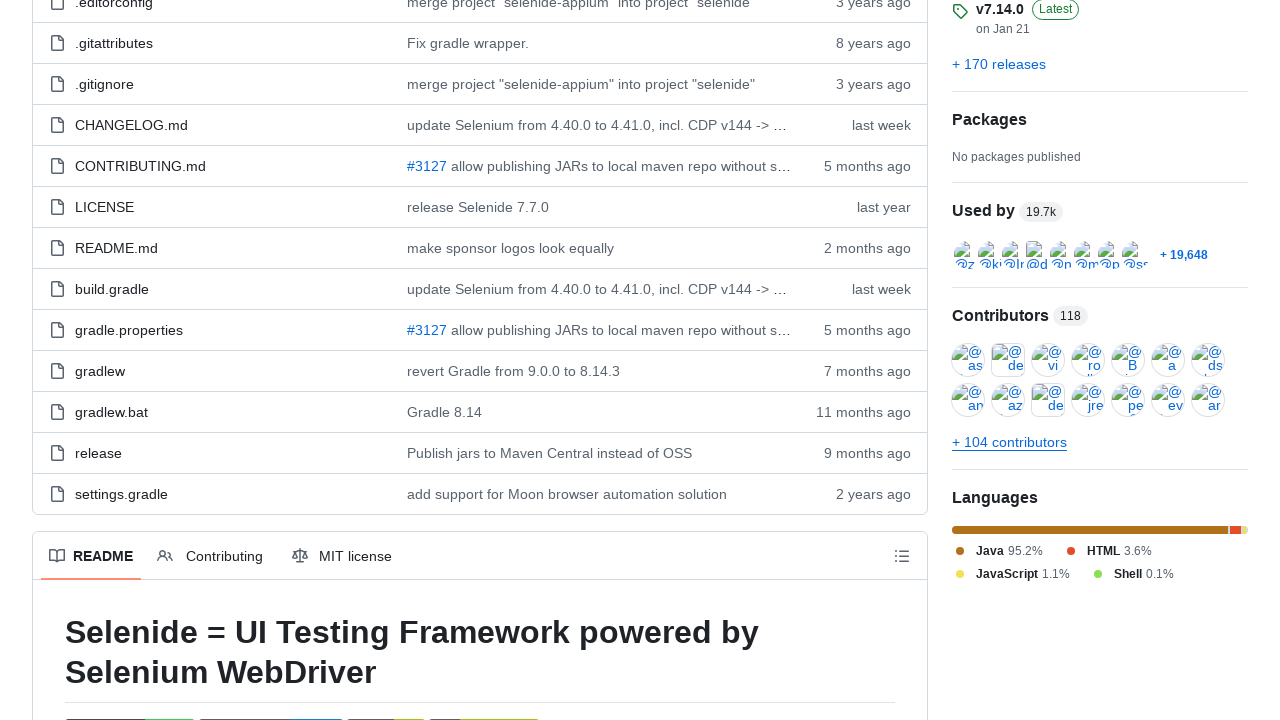

Waited for popover message element to appear
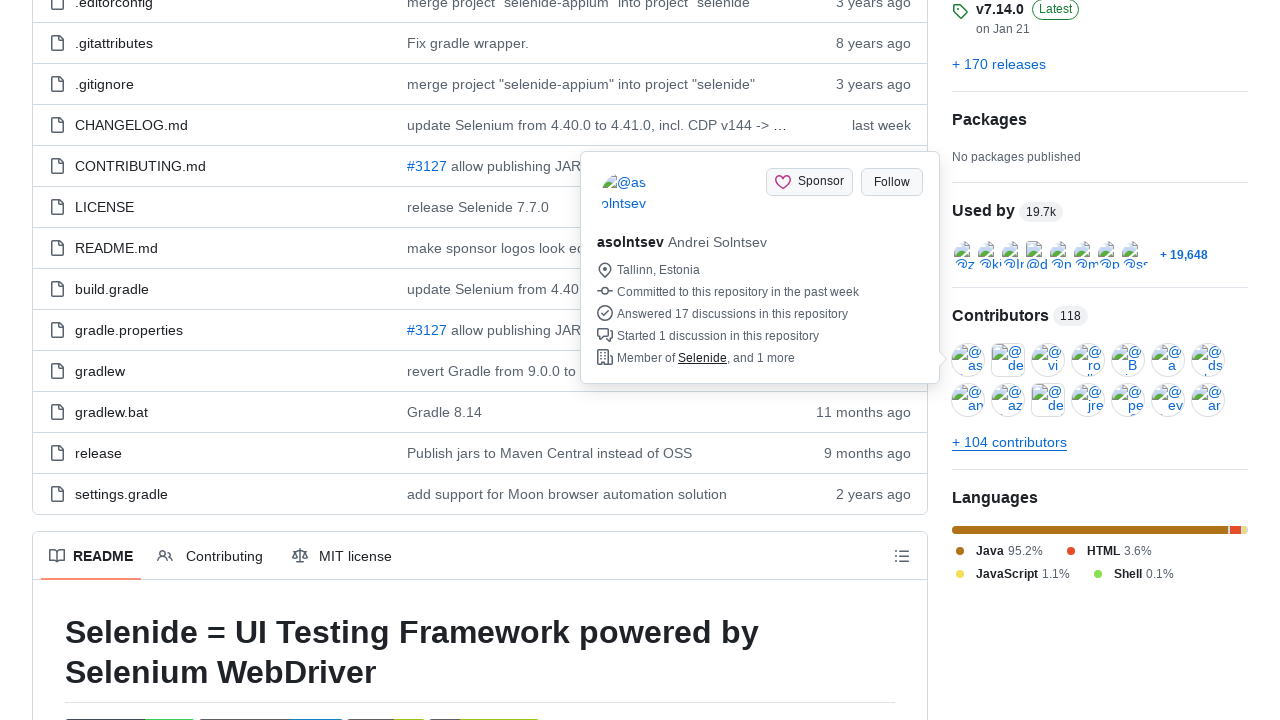

Popover message became visible
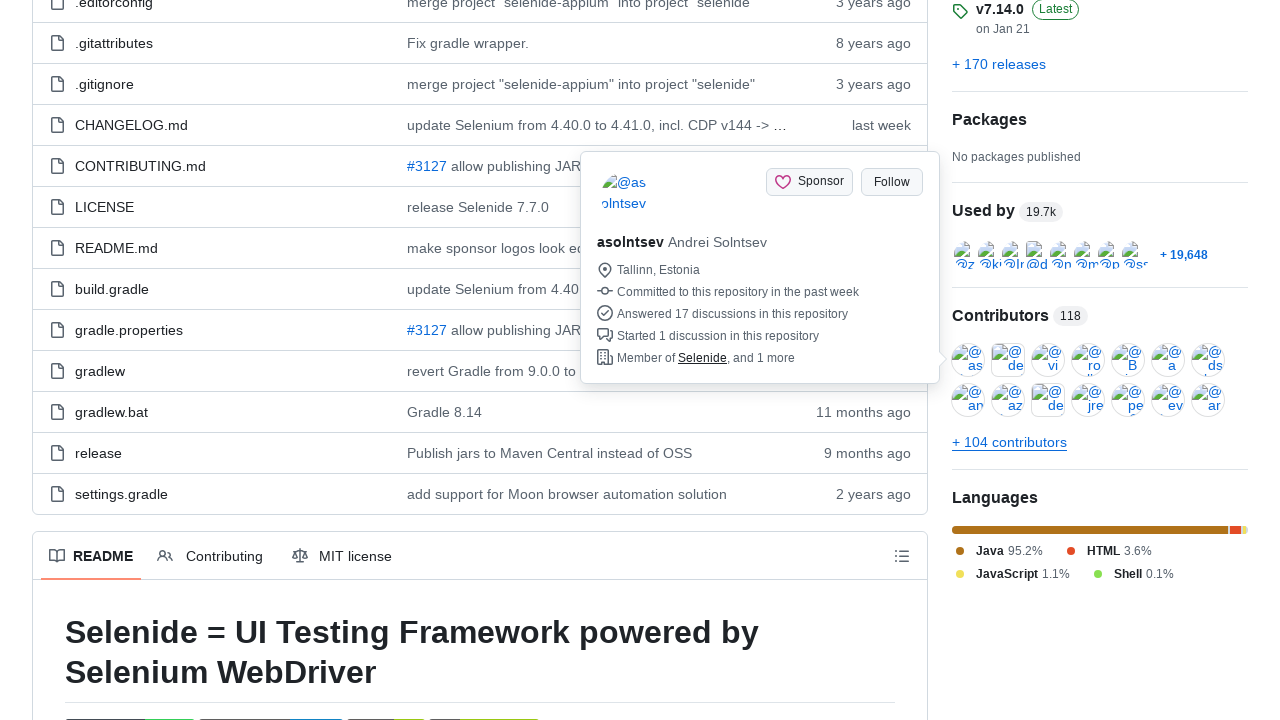

Verified that 'Andrei Solntsev' is shown as the first contributor in the popover
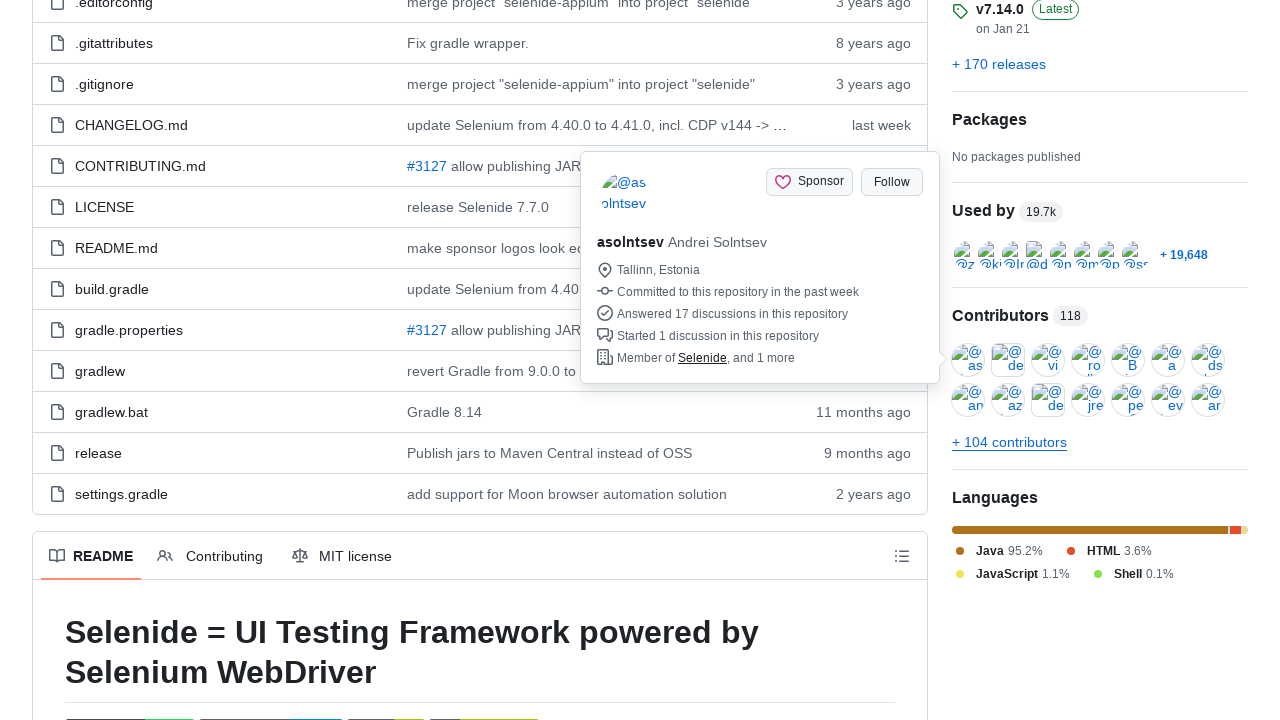

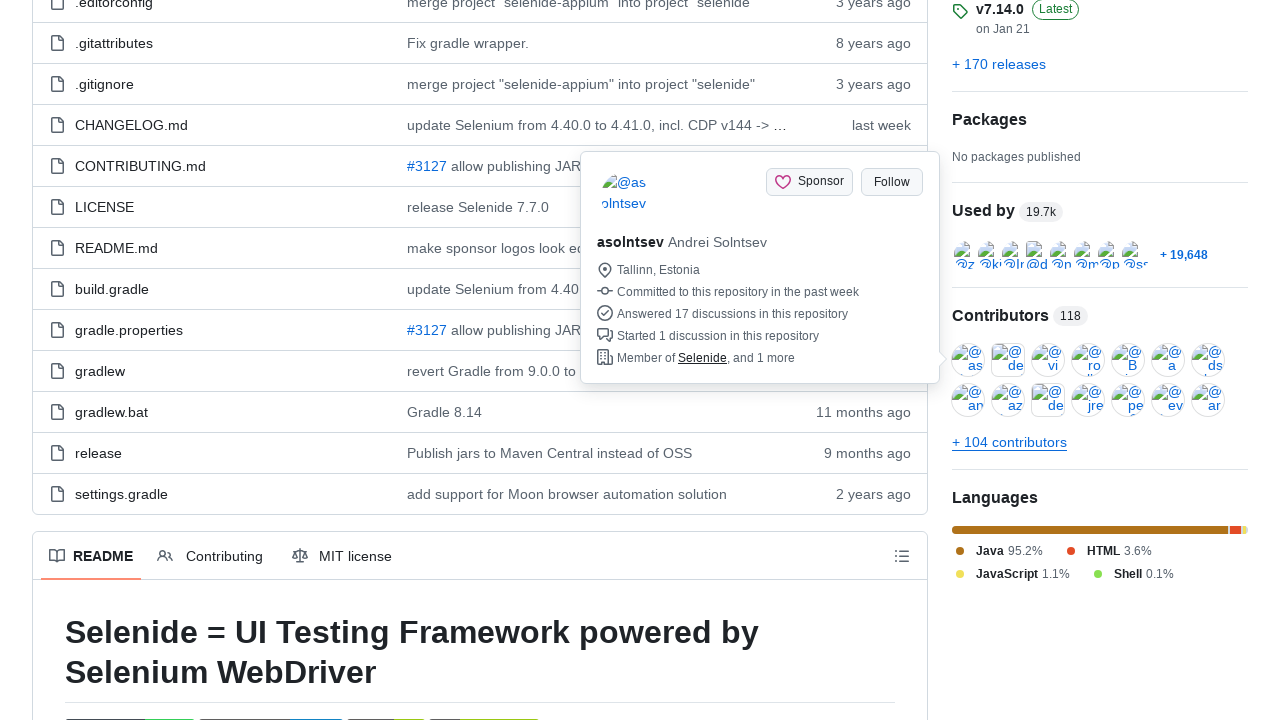